Tests the jQuery UI resizable widget by switching to the demo iframe and dragging the resize handle to resize an element by 200 pixels horizontally and vertically.

Starting URL: https://jqueryui.com/resizable/

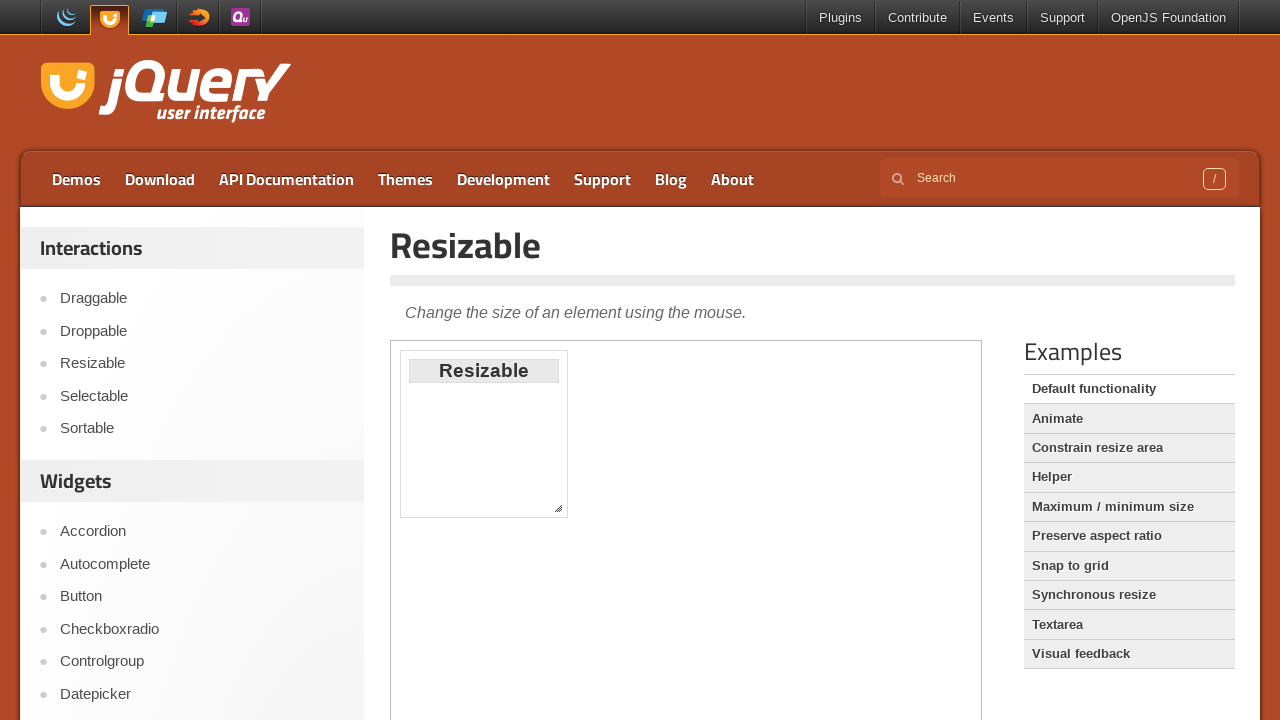

Located the demo iframe containing the resizable widget
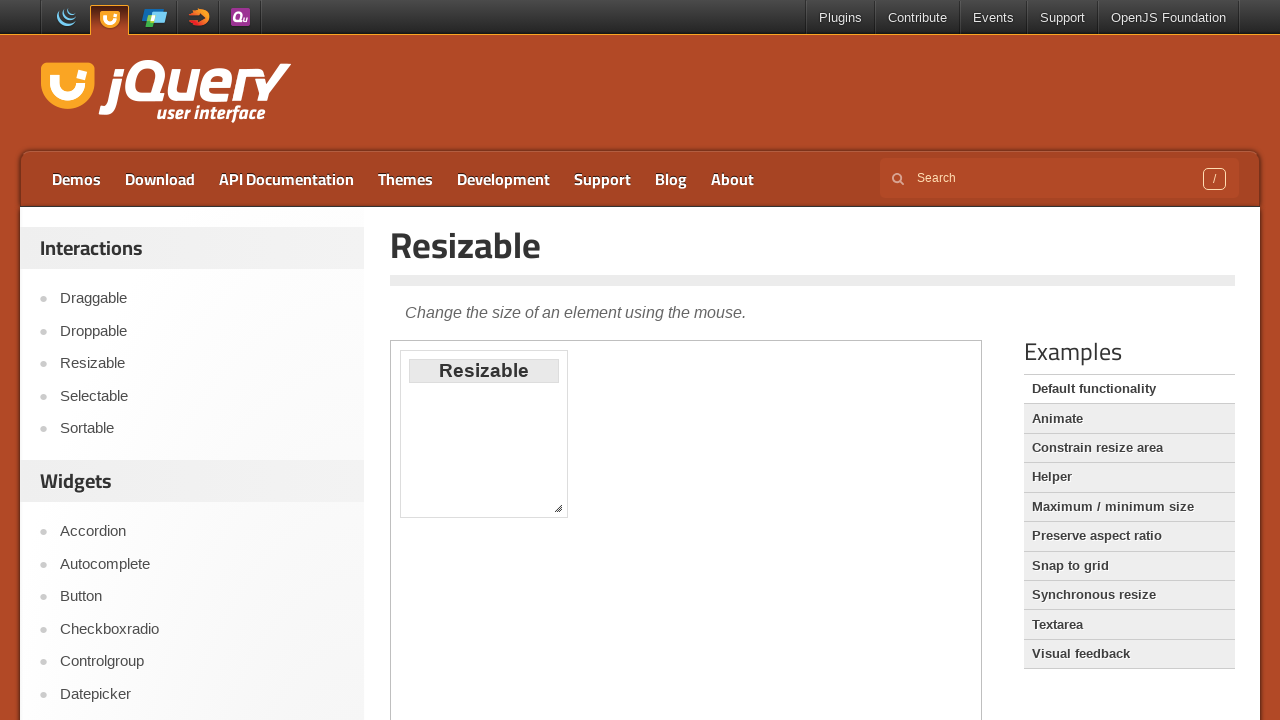

Located the resize handle (SE corner) on the resizable element
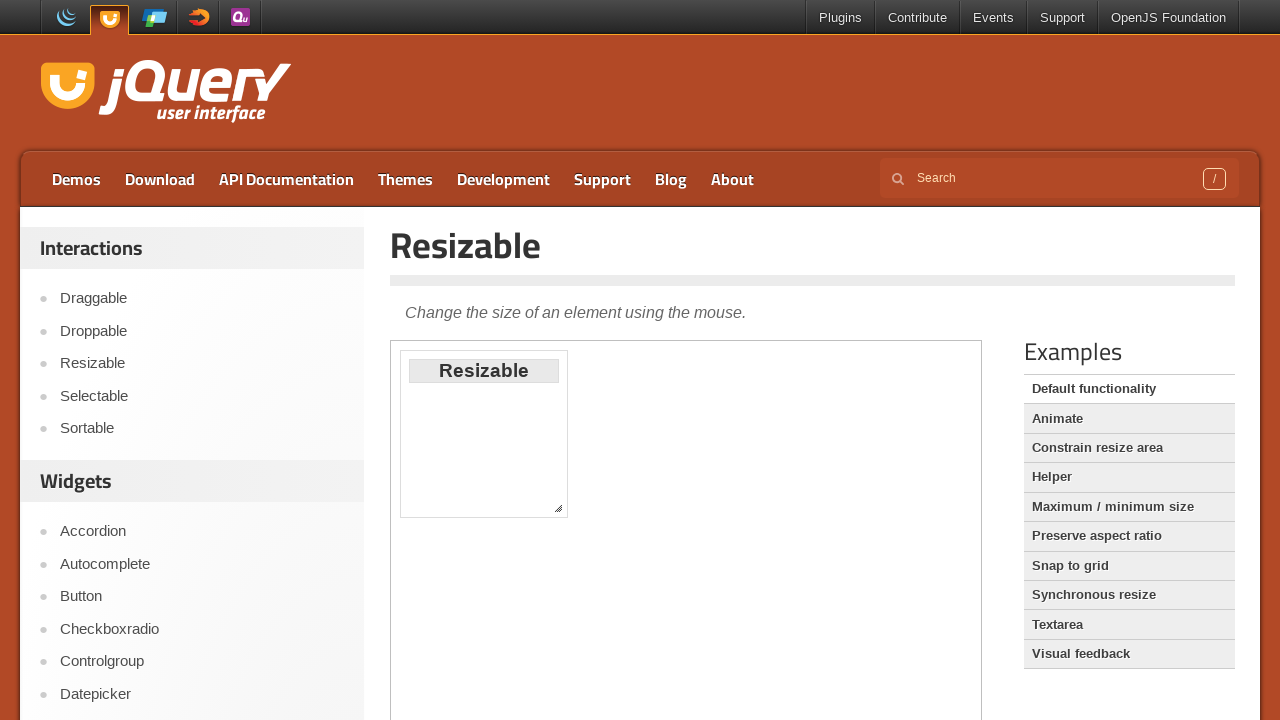

Resize handle became visible
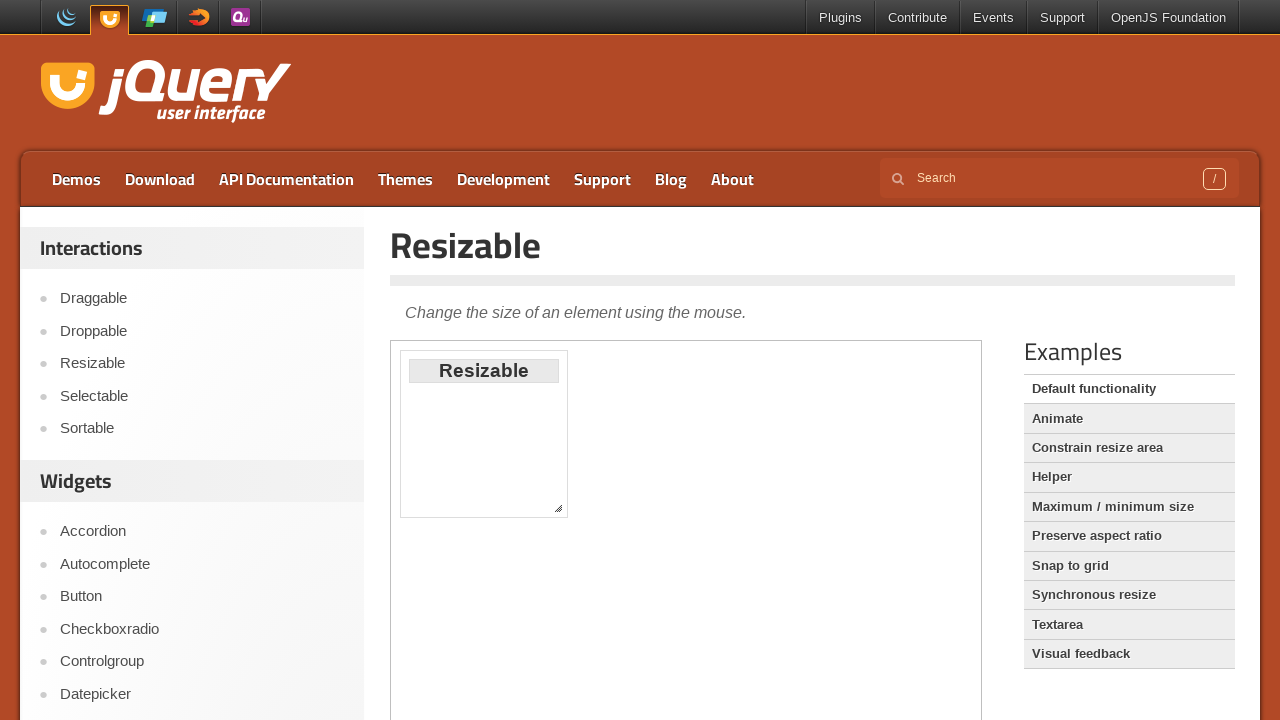

Retrieved bounding box of the resize handle
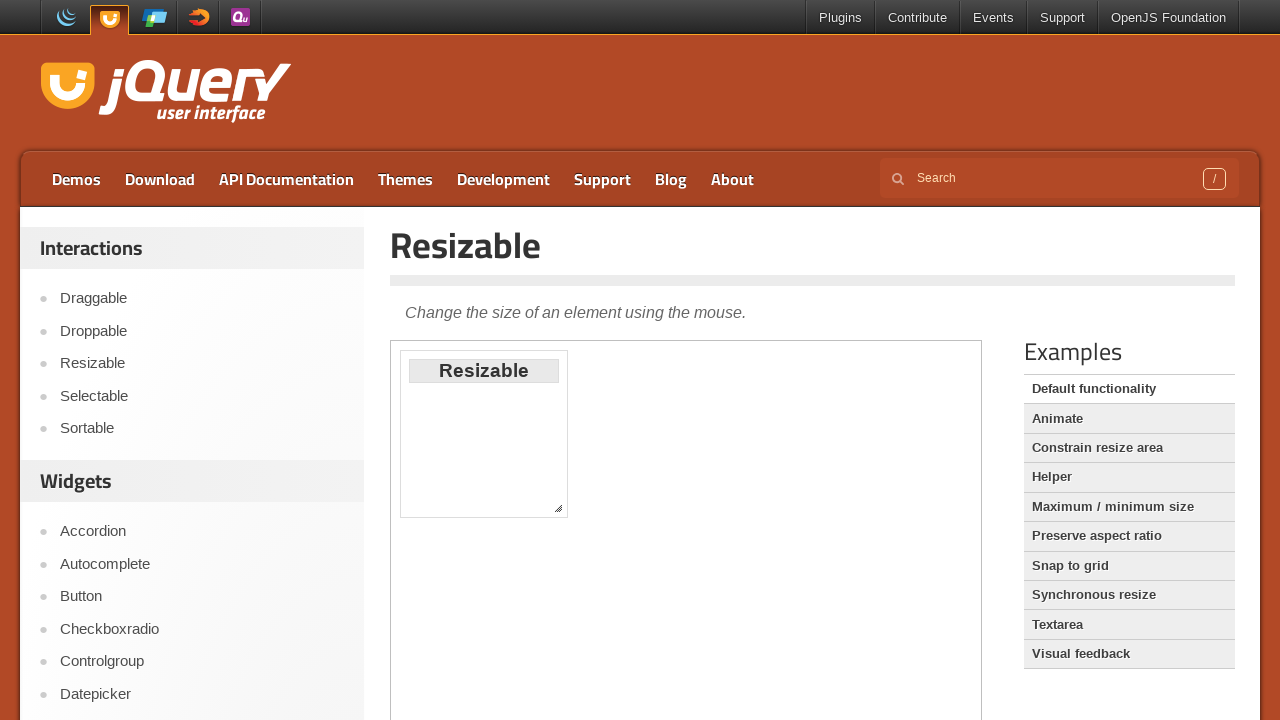

Moved mouse to center of resize handle at (558, 508)
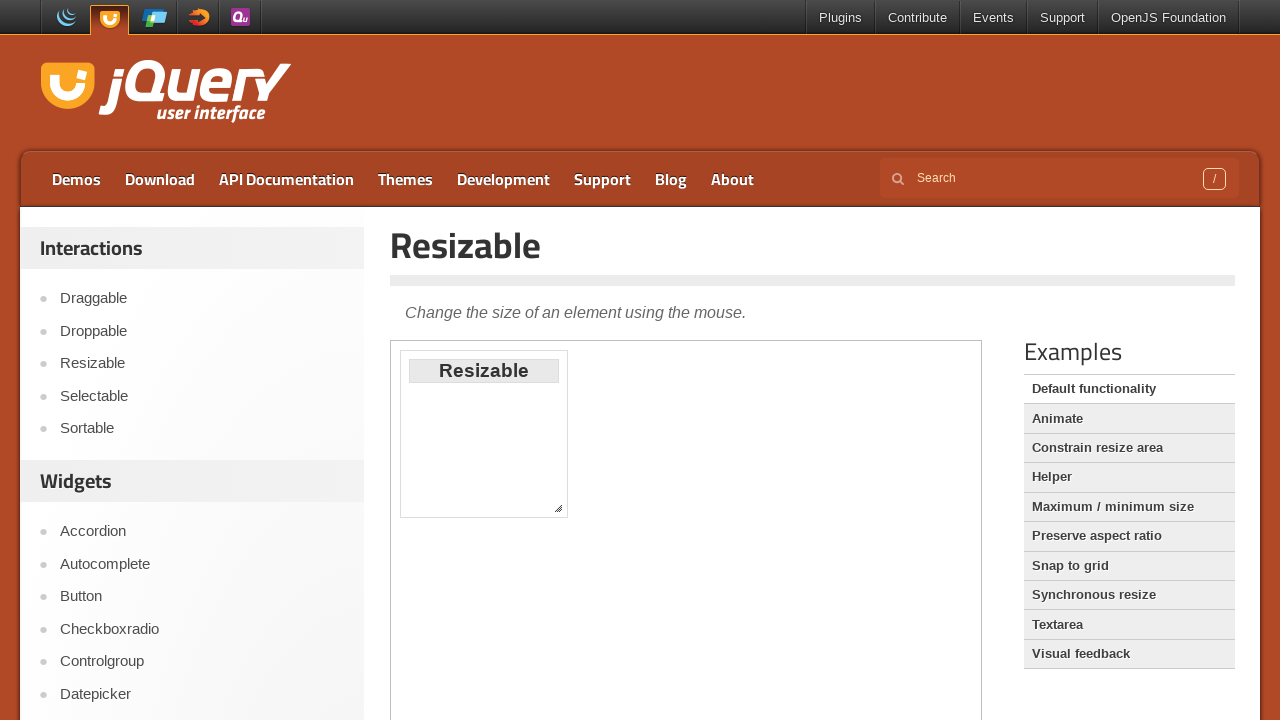

Pressed mouse button down on resize handle at (558, 508)
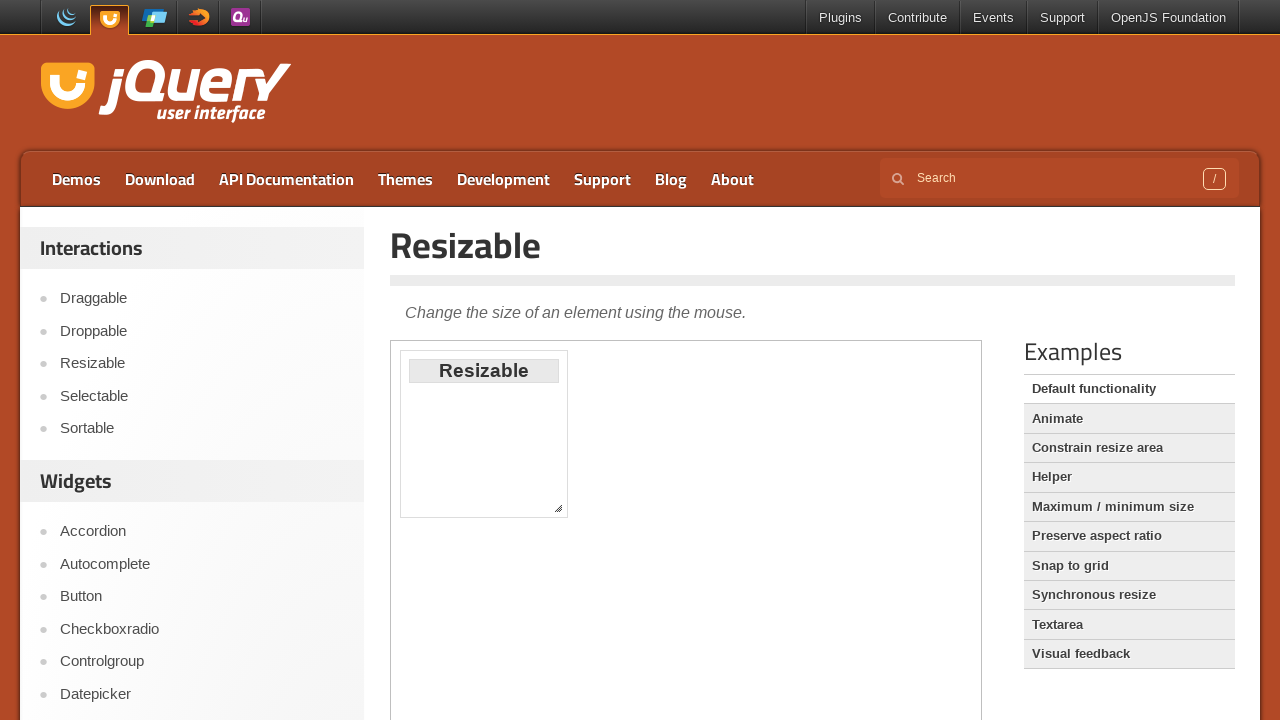

Dragged resize handle 200 pixels right and 200 pixels down at (758, 708)
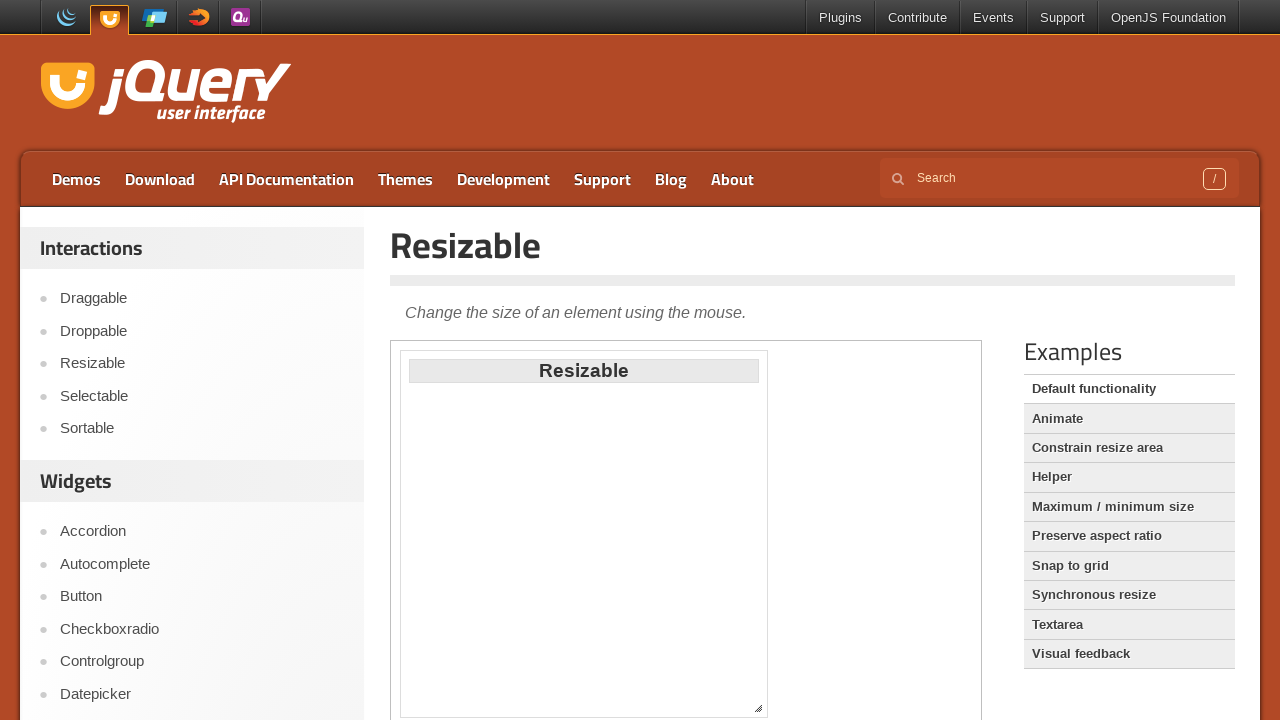

Released mouse button, completing the resize operation at (758, 708)
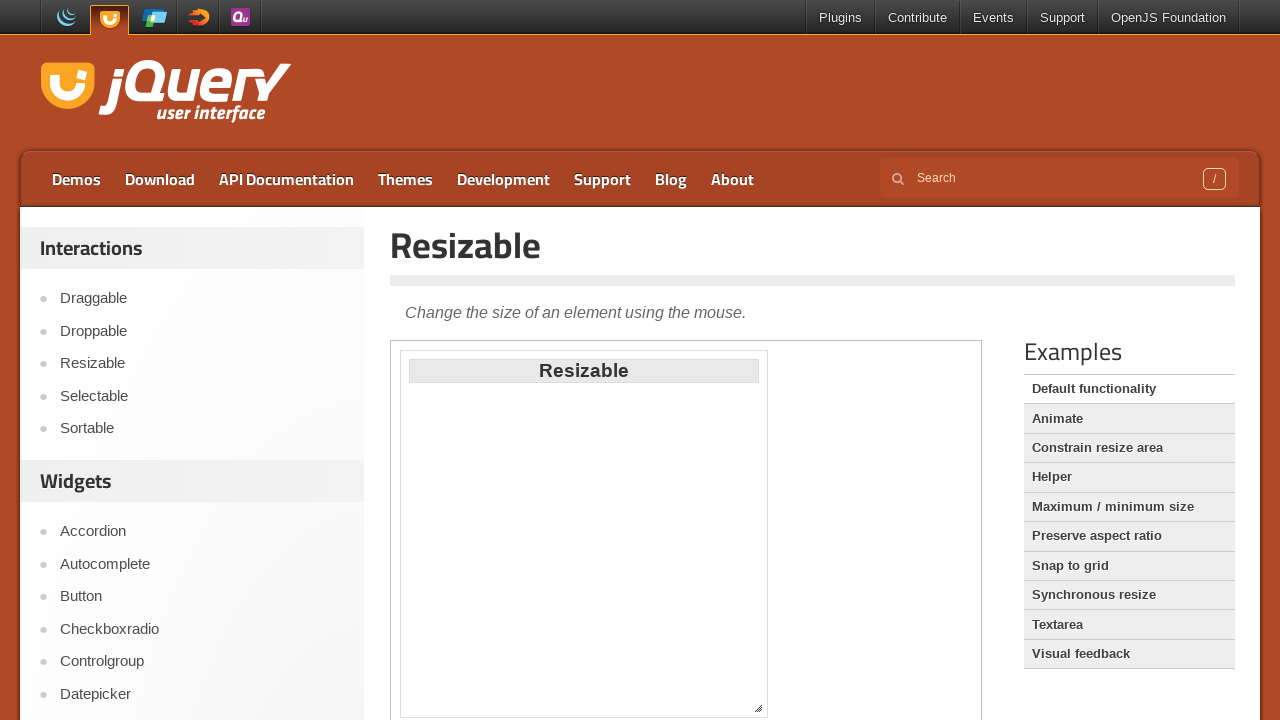

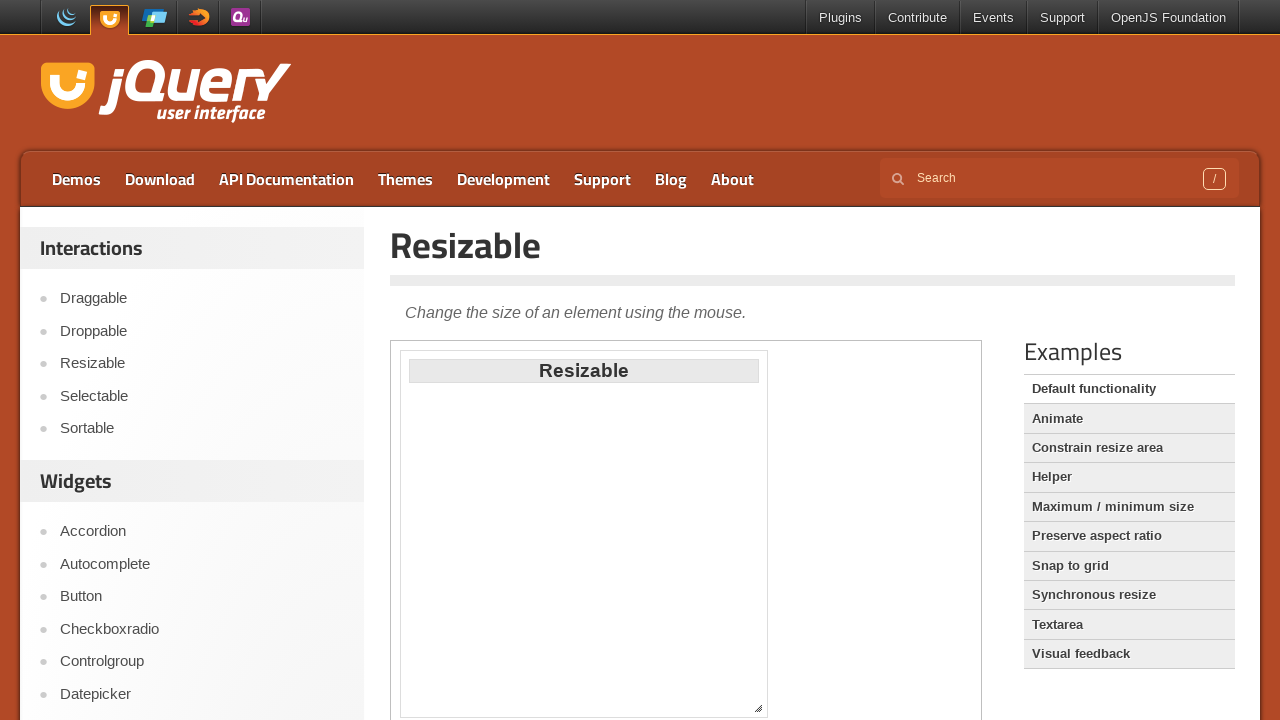